Tests multi-select listbox functionality by selecting multiple options from a car dropdown and then deselecting all options

Starting URL: https://omayo.blogspot.com/

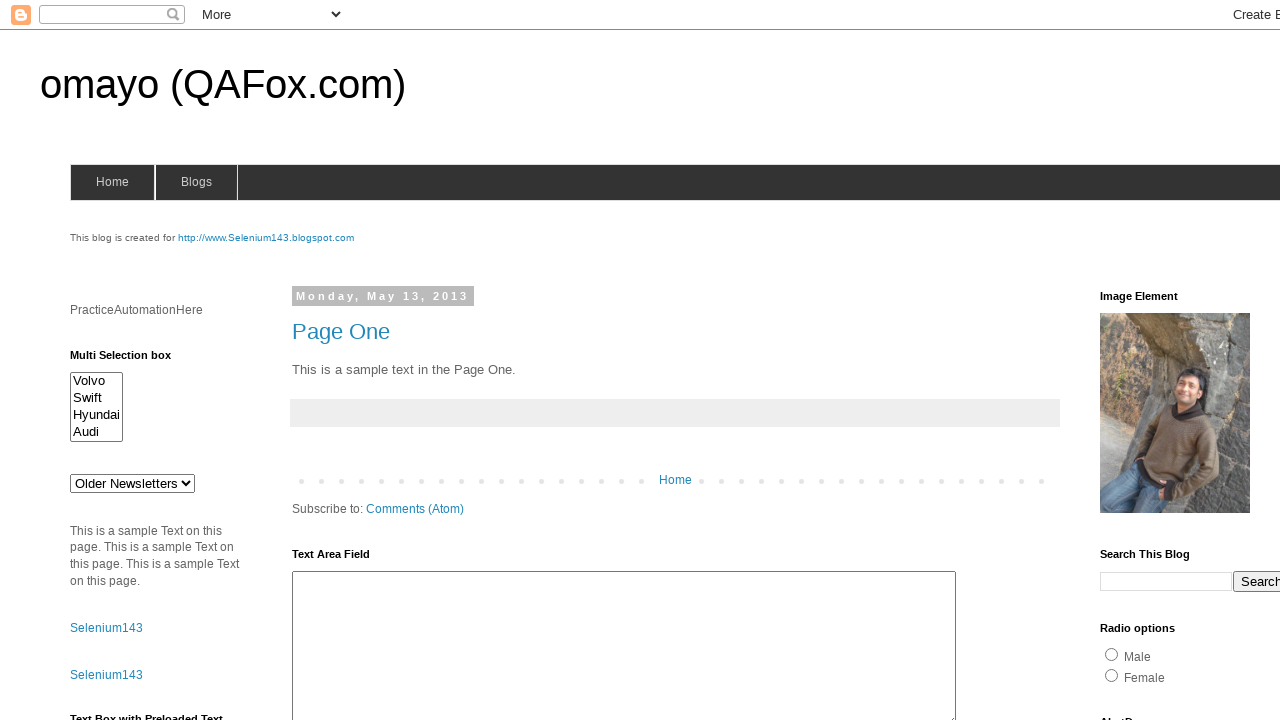

Waited for multi-select listbox to be visible
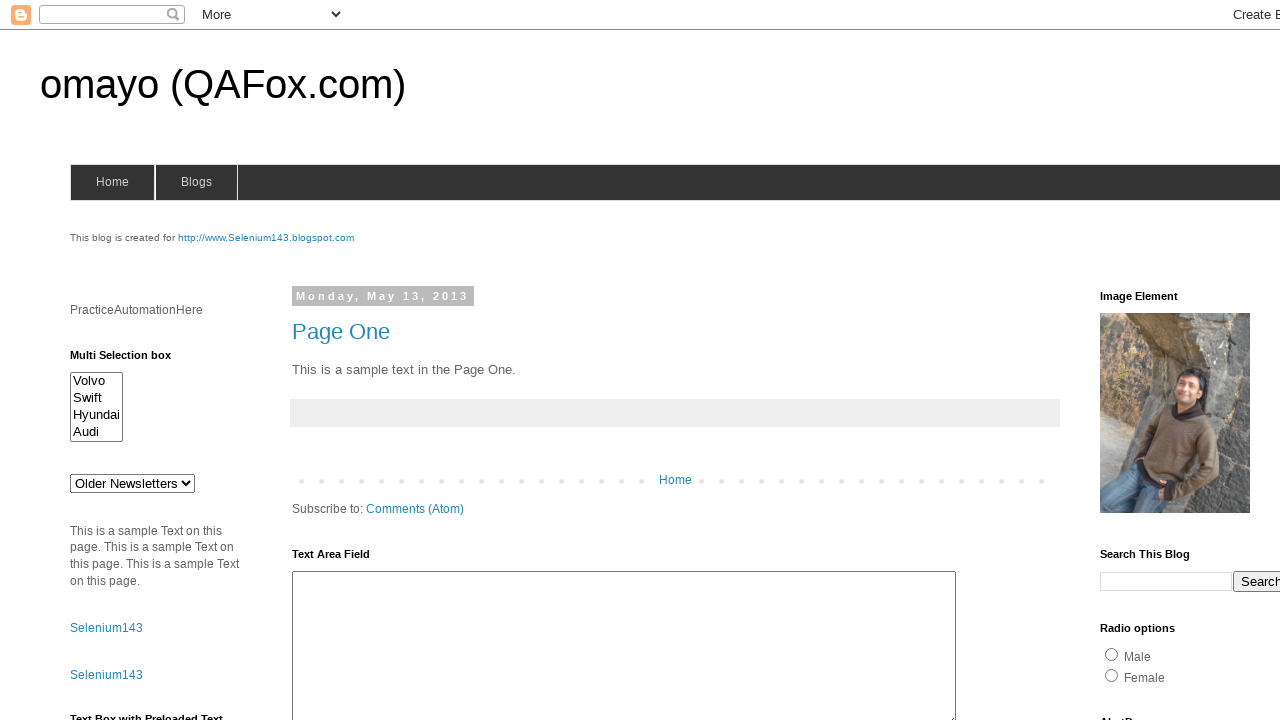

Located the multi-select listbox element
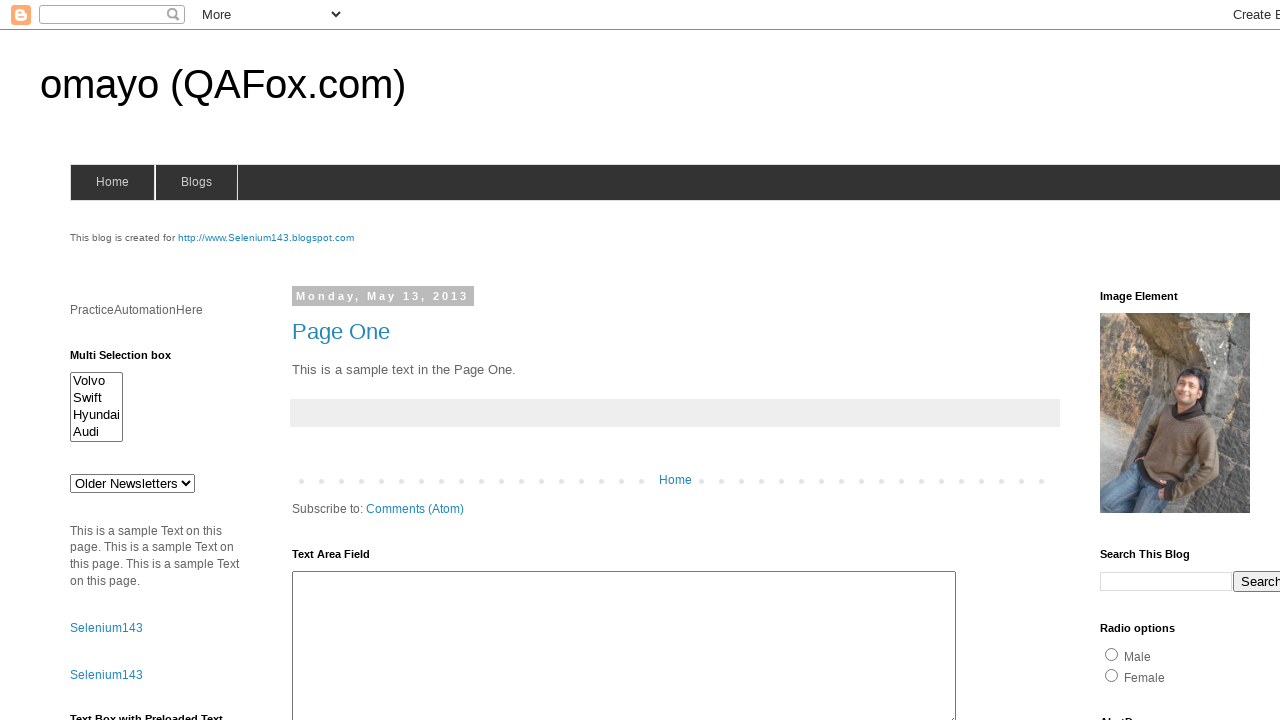

Selected second option (index 1) from listbox on #multiselect1
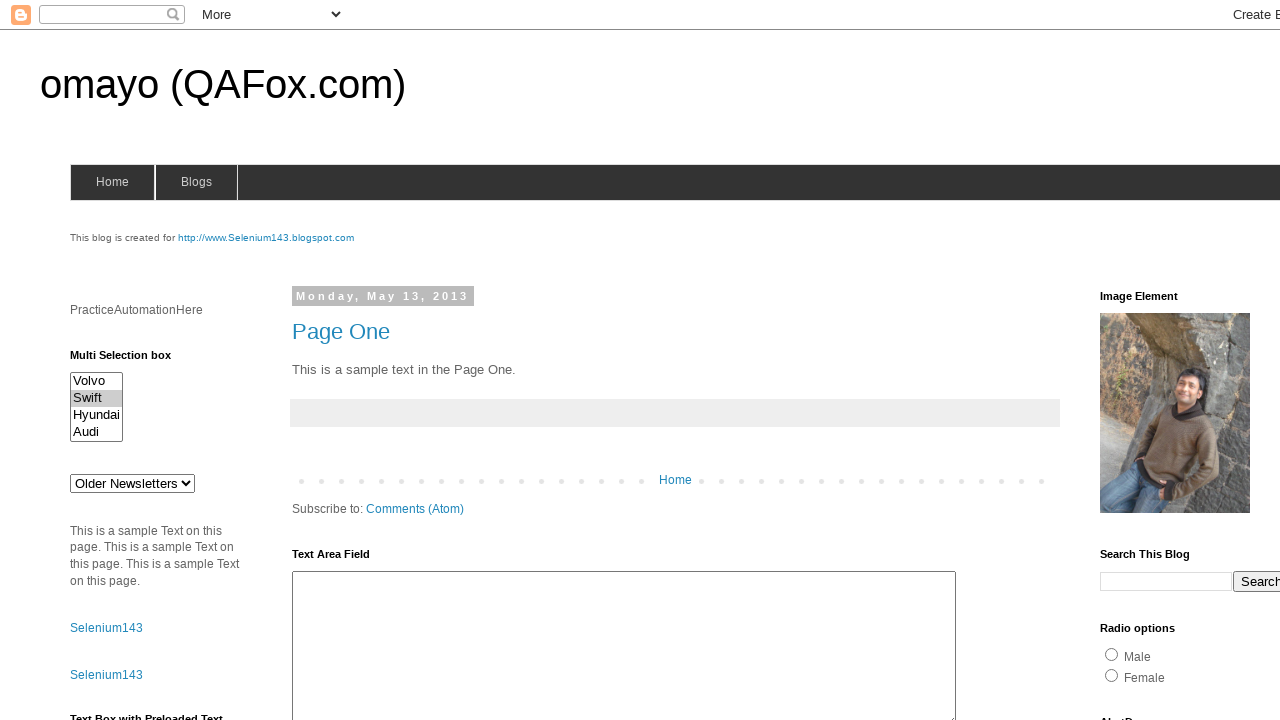

Selected multiple options (indices 1 and 3) from listbox on #multiselect1
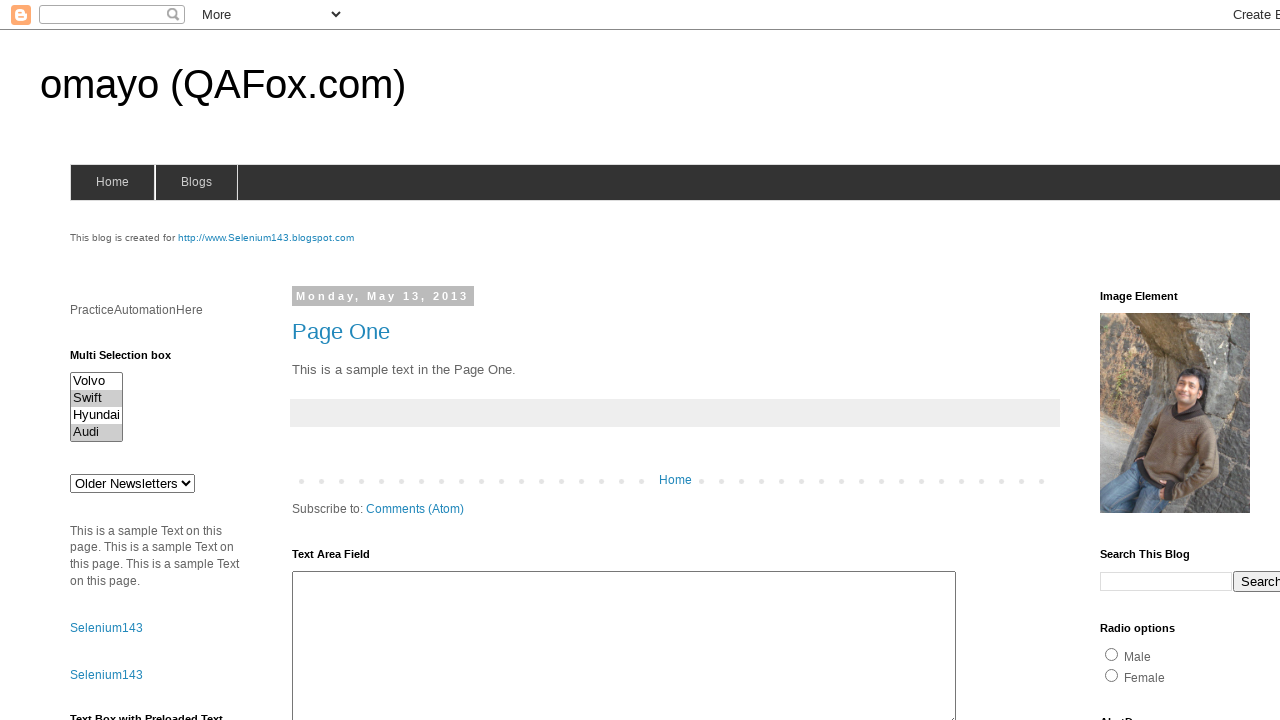

Deselected all options from listbox on #multiselect1
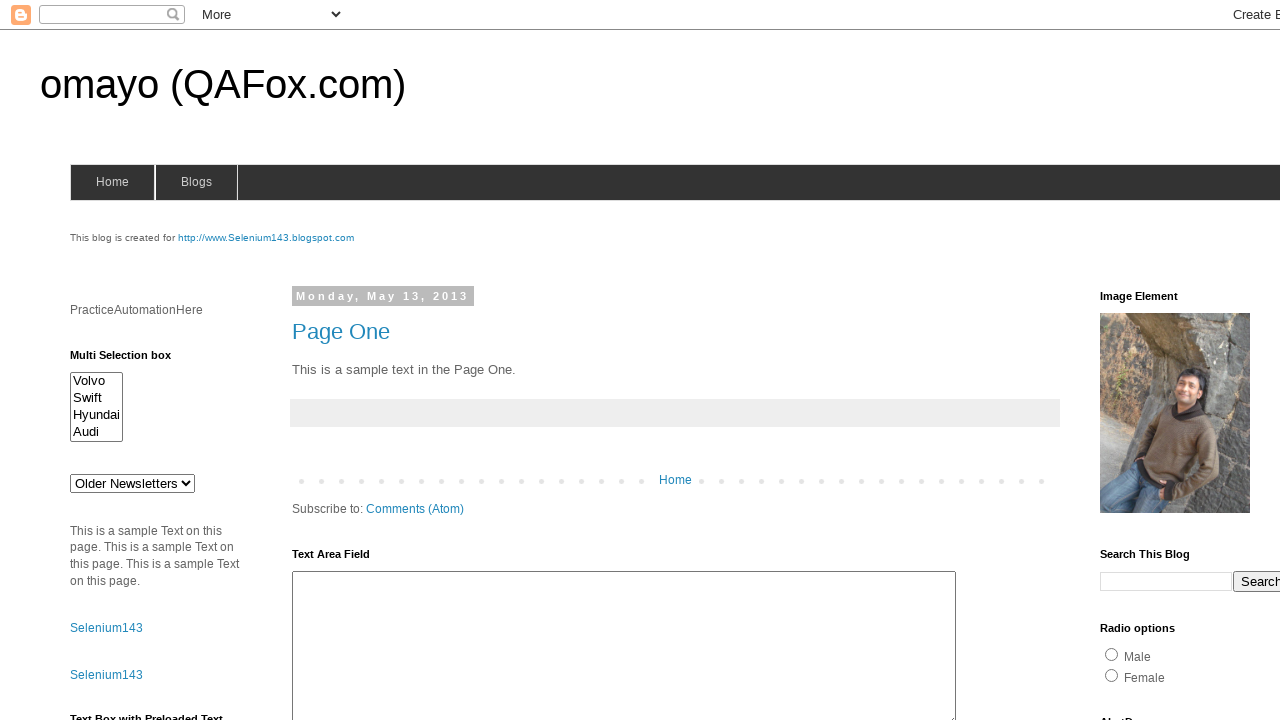

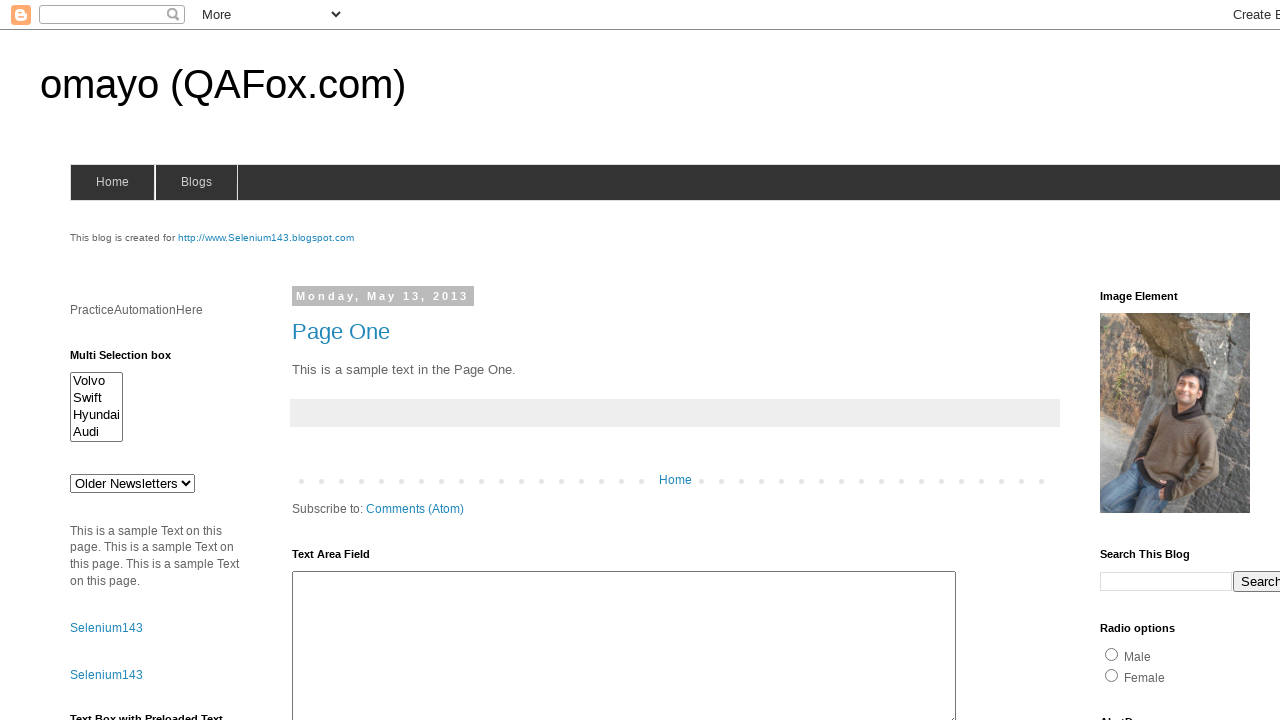